Tests dropdown selection functionality by navigating to dropdown page and selecting different options using various methods (by text, value, and index)

Starting URL: https://the-internet.herokuapp.com/

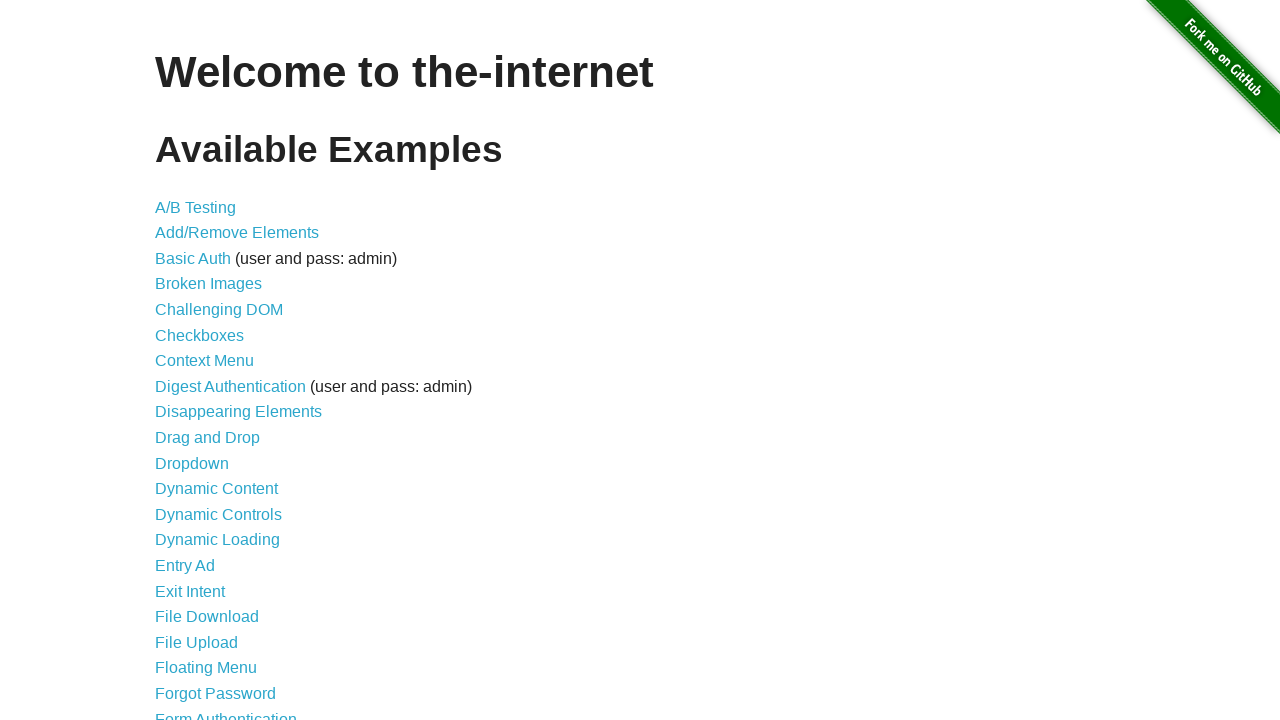

Clicked on Dropdown link to navigate to dropdown page at (192, 463) on a[href='/dropdown']
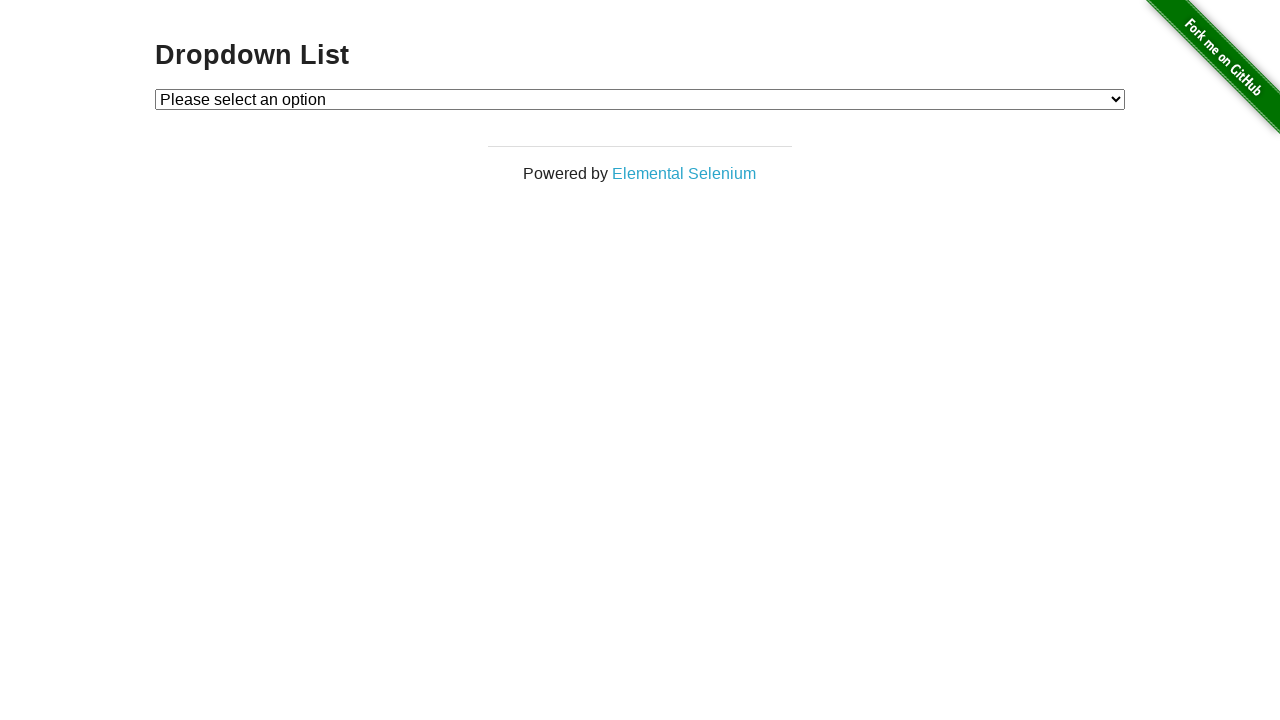

Dropdown element is now visible
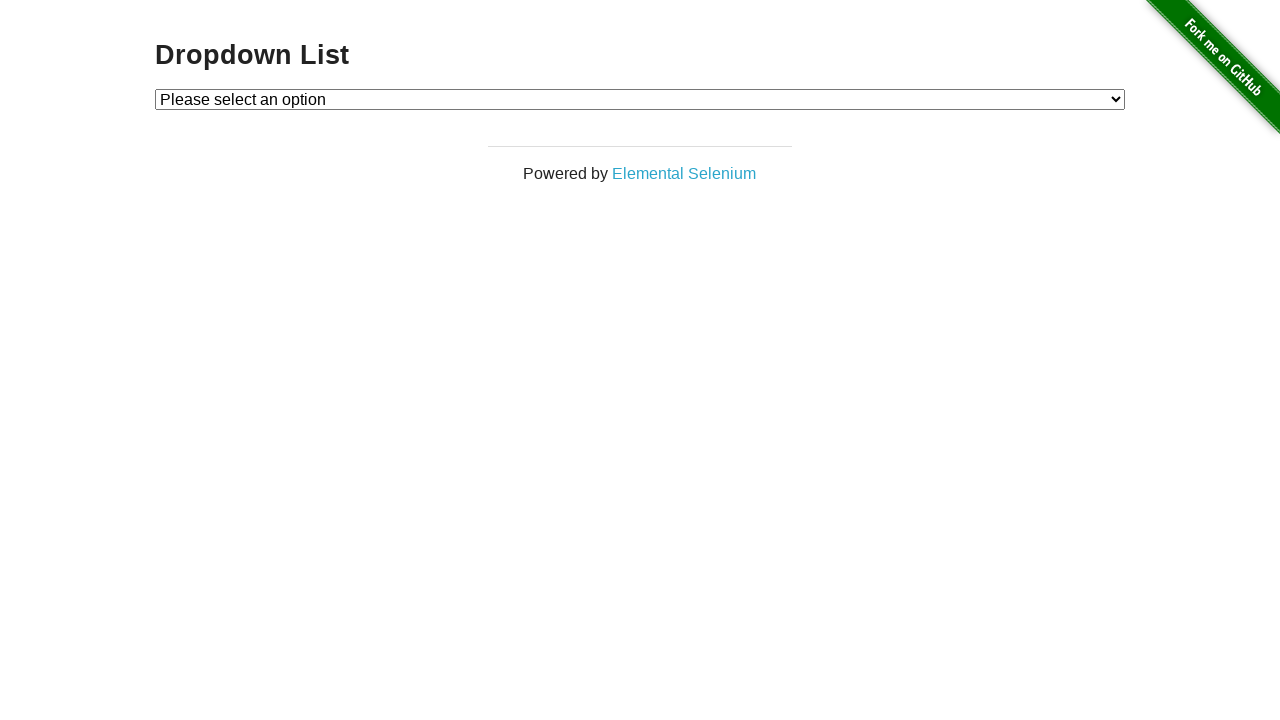

Selected Option 1 by visible text on #dropdown
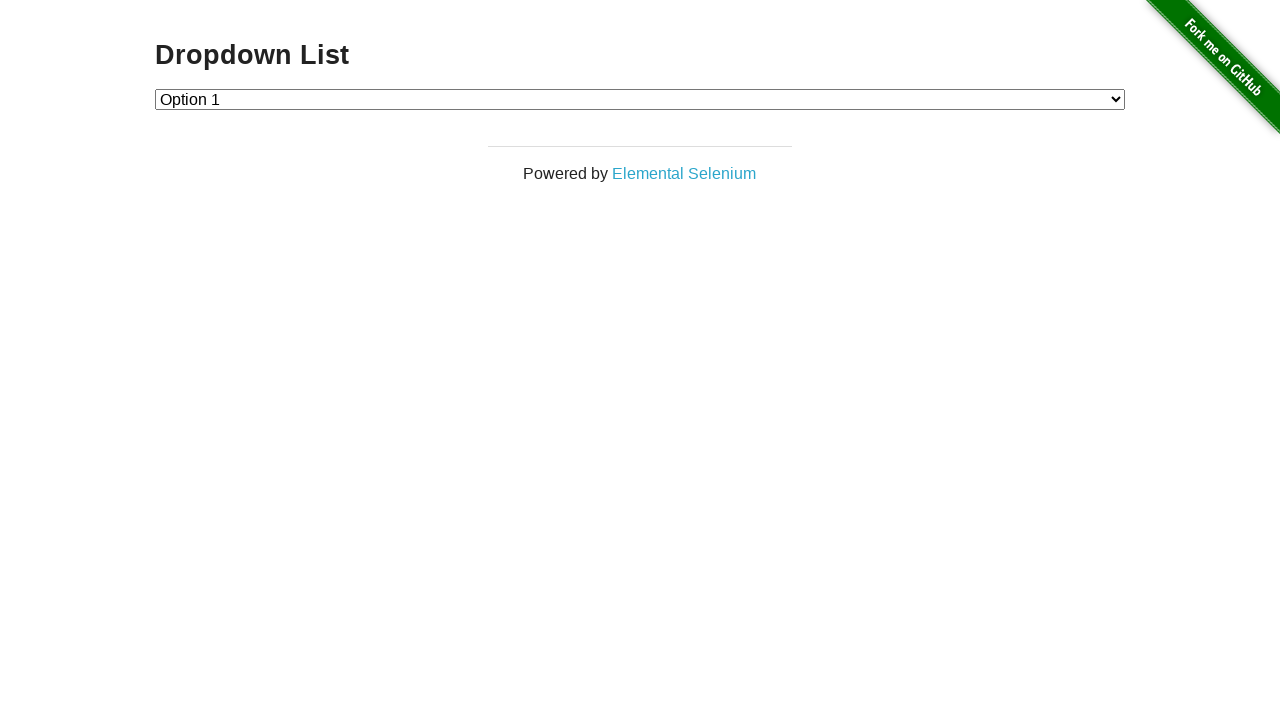

Selected Option 2 by value attribute on #dropdown
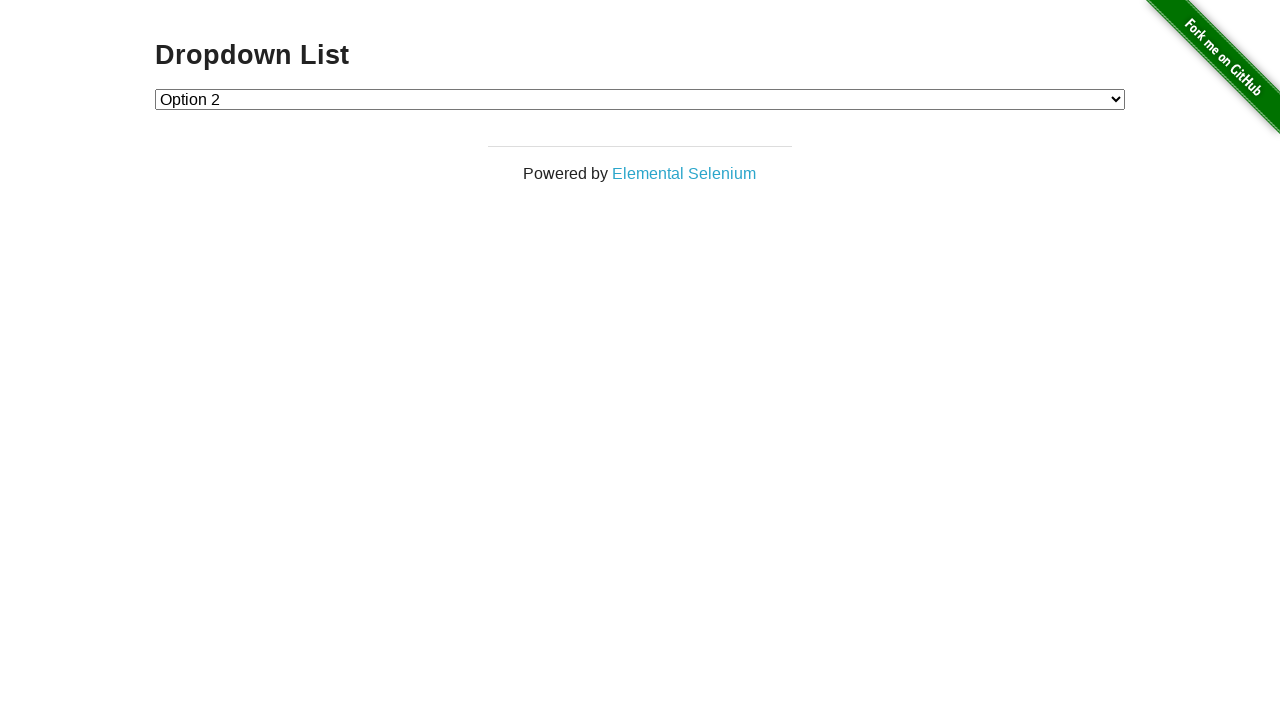

Selected Option 1 by index on #dropdown
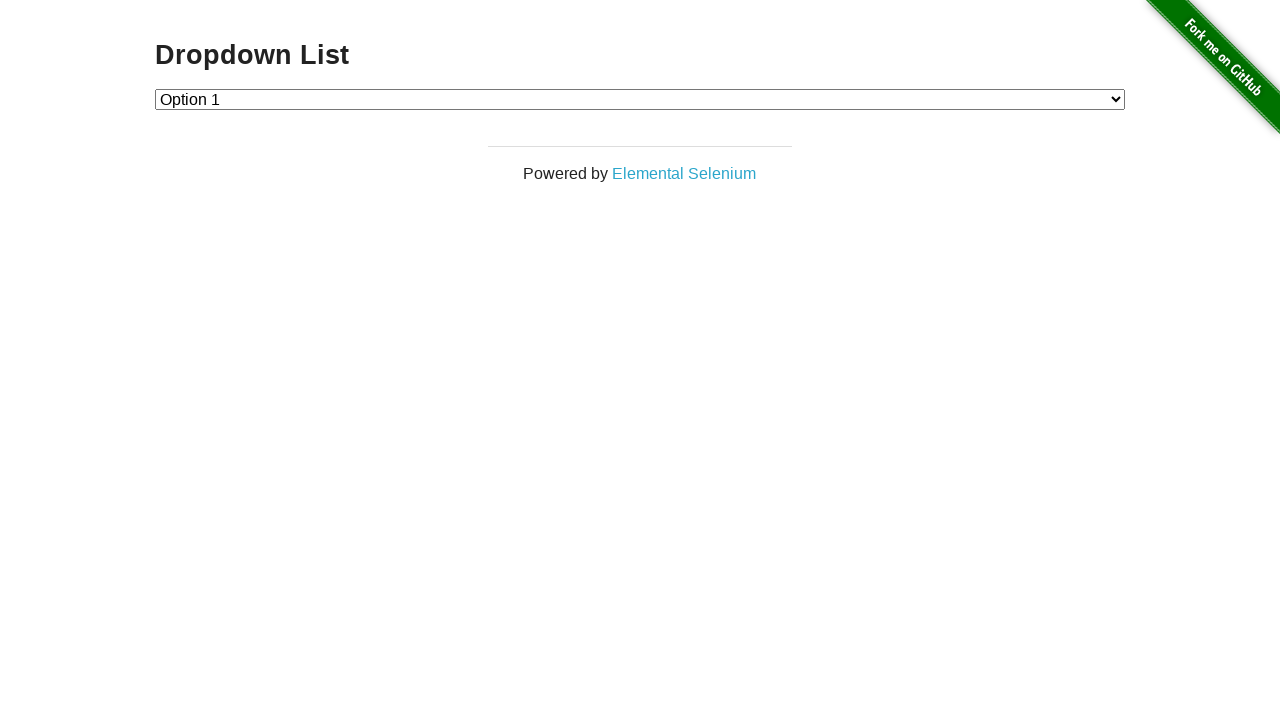

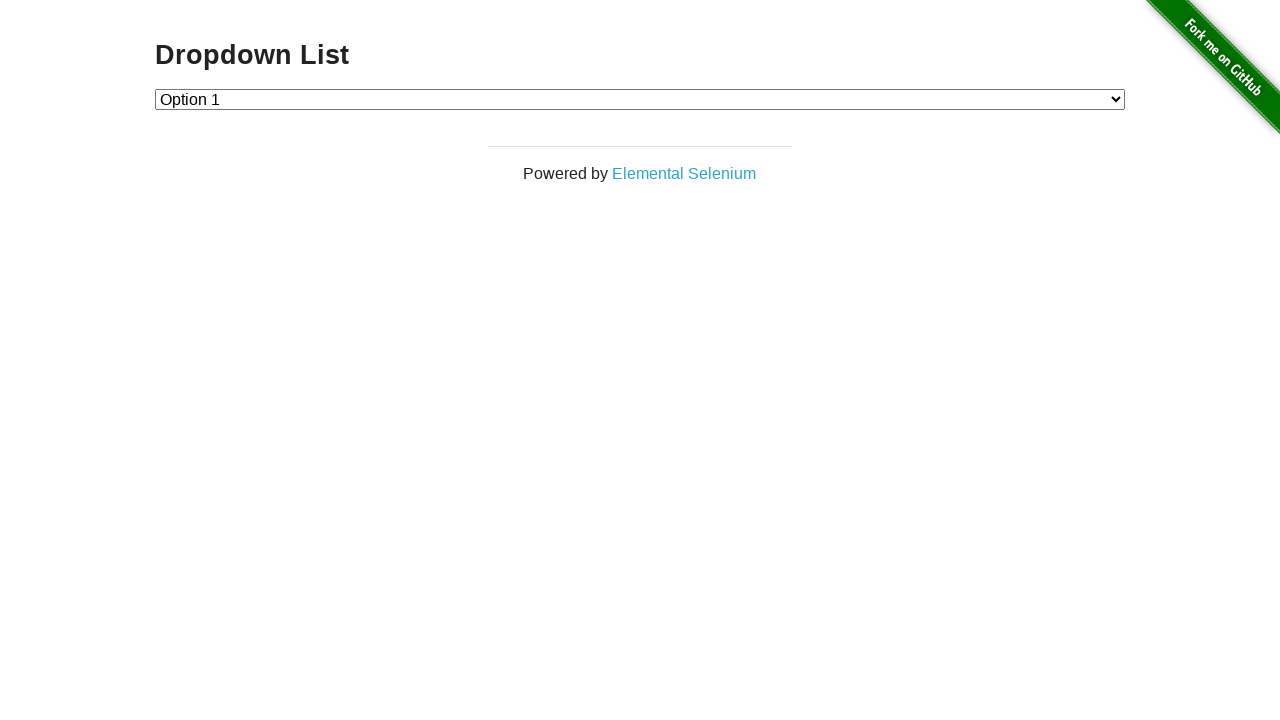